Tests React Semantic UI dropdown by selecting an item from the dropdown menu

Starting URL: https://react.semantic-ui.com/maximize/dropdown-example-selection/

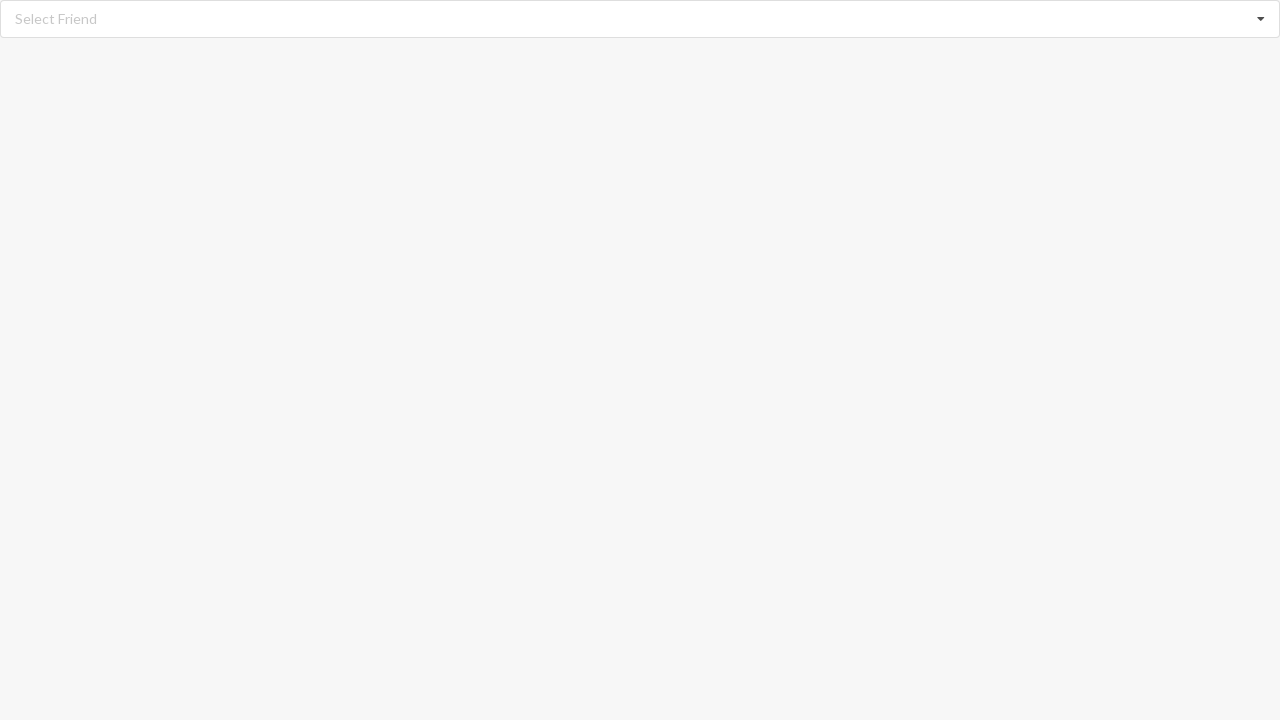

Clicked dropdown to open menu at (640, 19) on div.dropdown
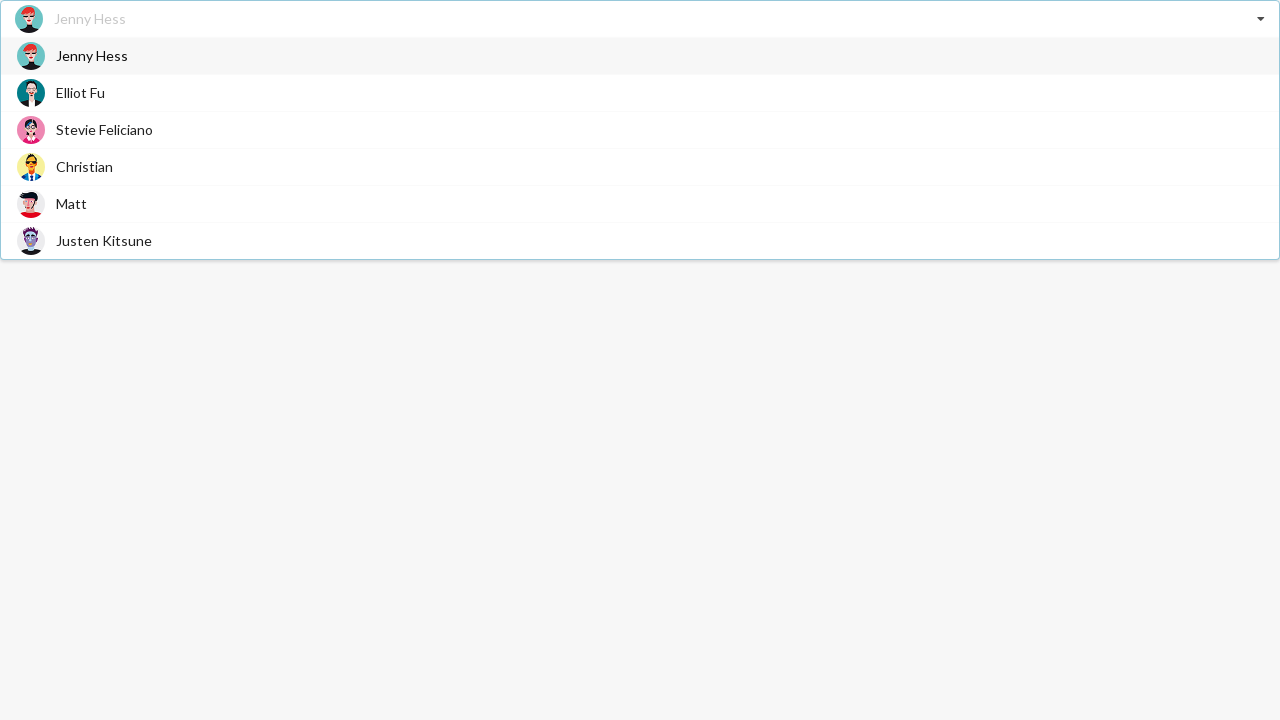

Dropdown items loaded
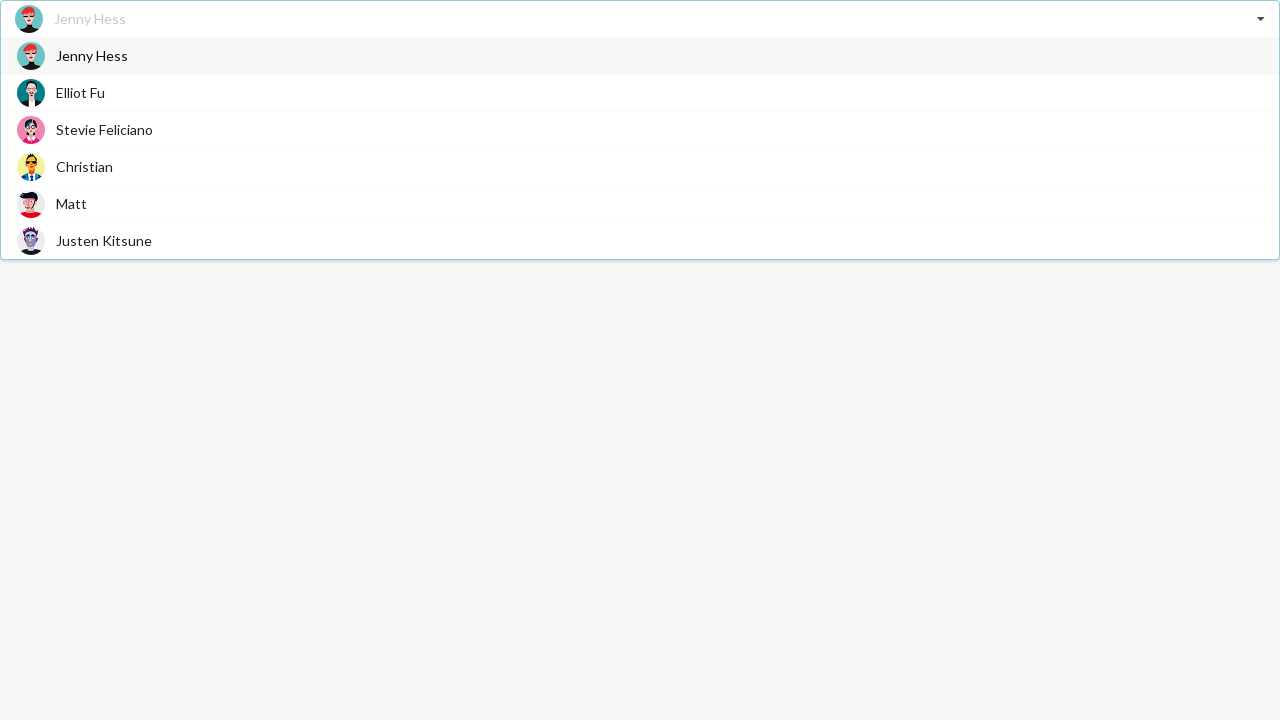

Selected 'Christian' from dropdown menu
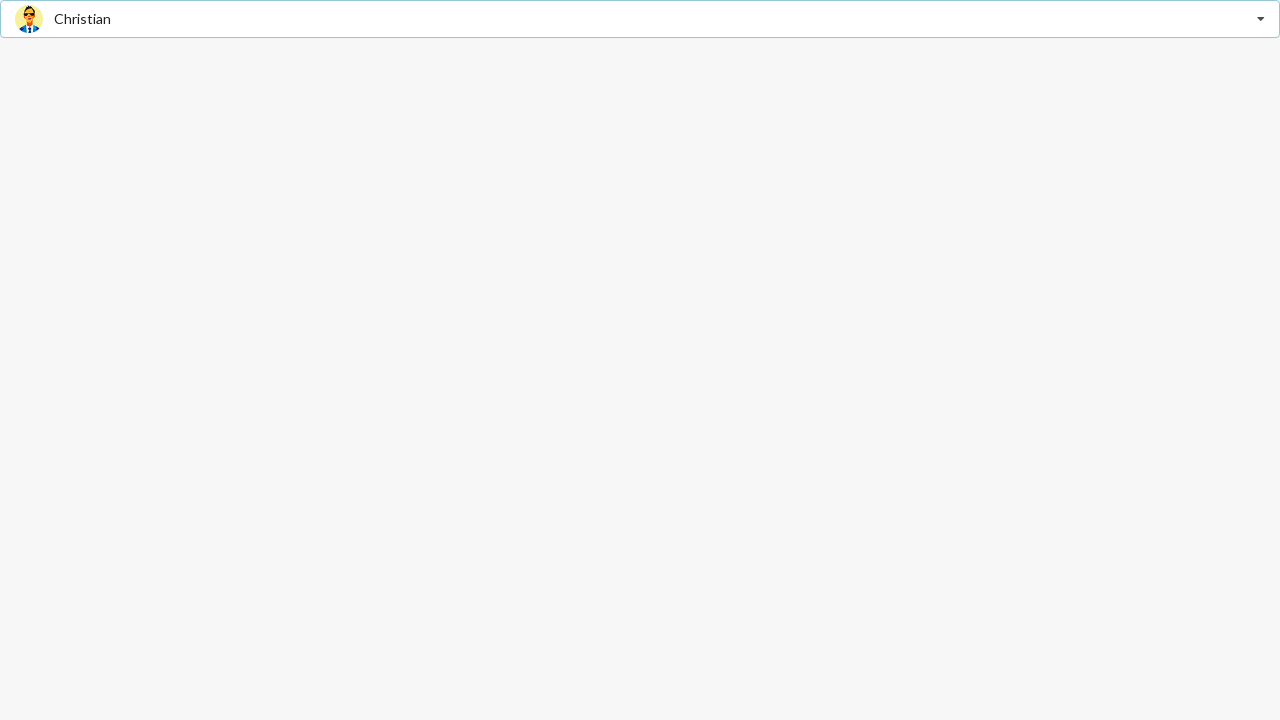

Verified that 'Christian' was selected in the dropdown
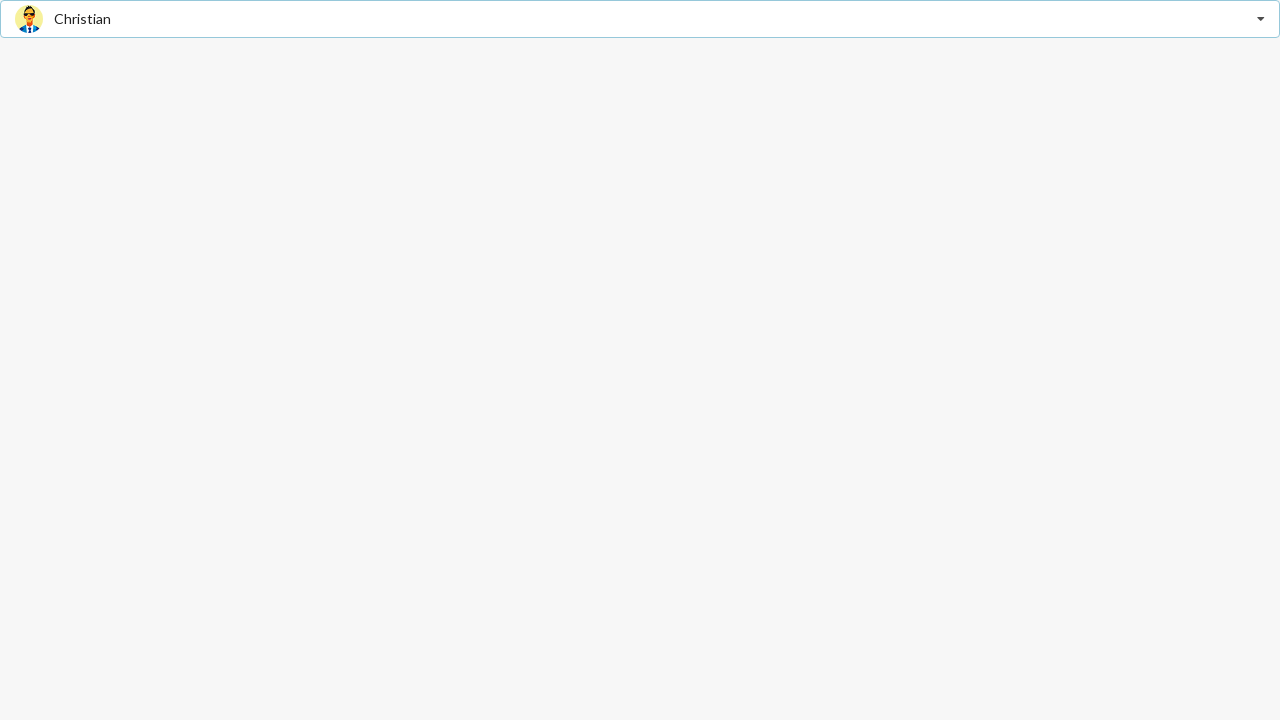

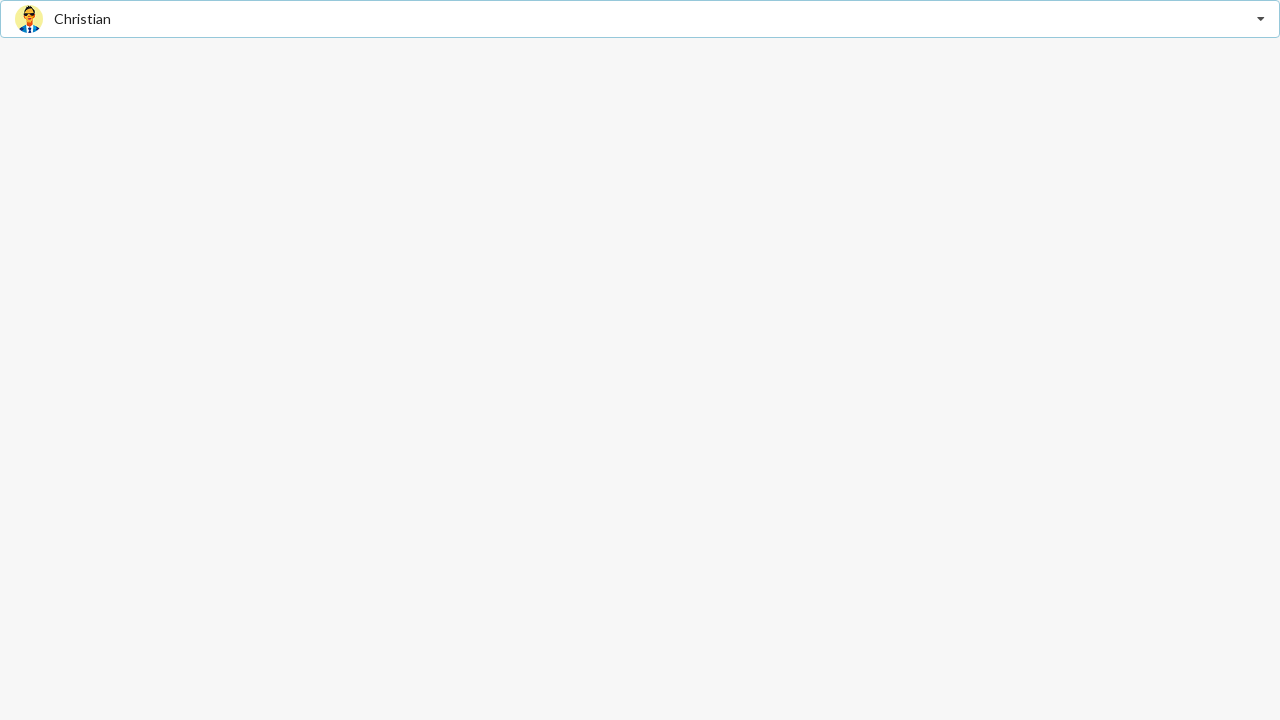